Tests multi-window handling by clicking a link that opens a new window, then switching to the newly opened window

Starting URL: https://the-internet.herokuapp.com/windows

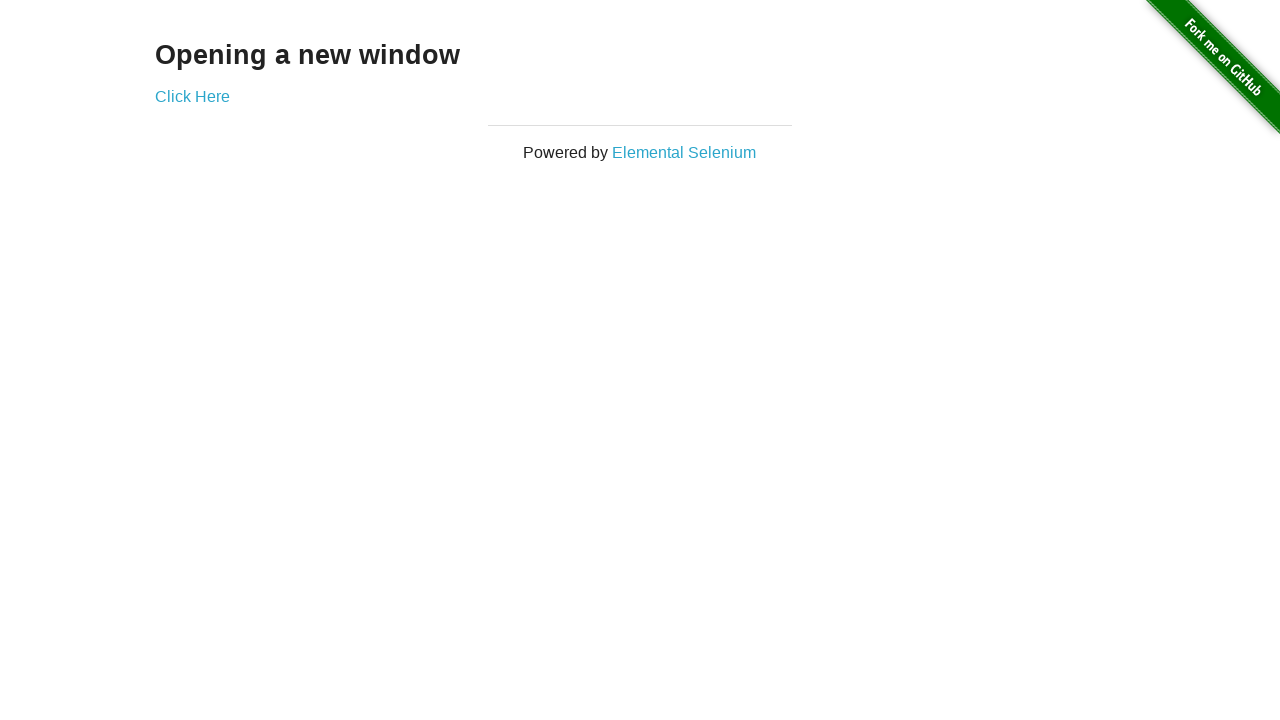

Clicked 'Click Here' link to open new window at (192, 96) on a[href='/windows/new']
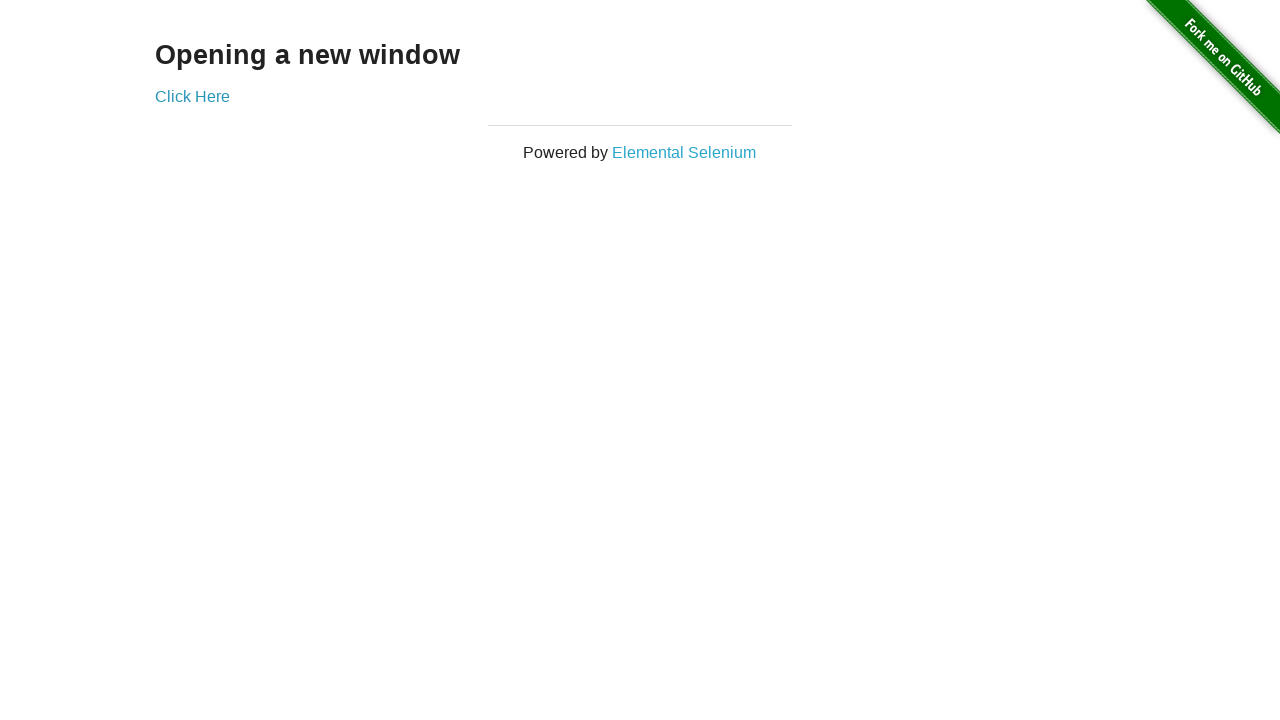

Captured new window/page reference
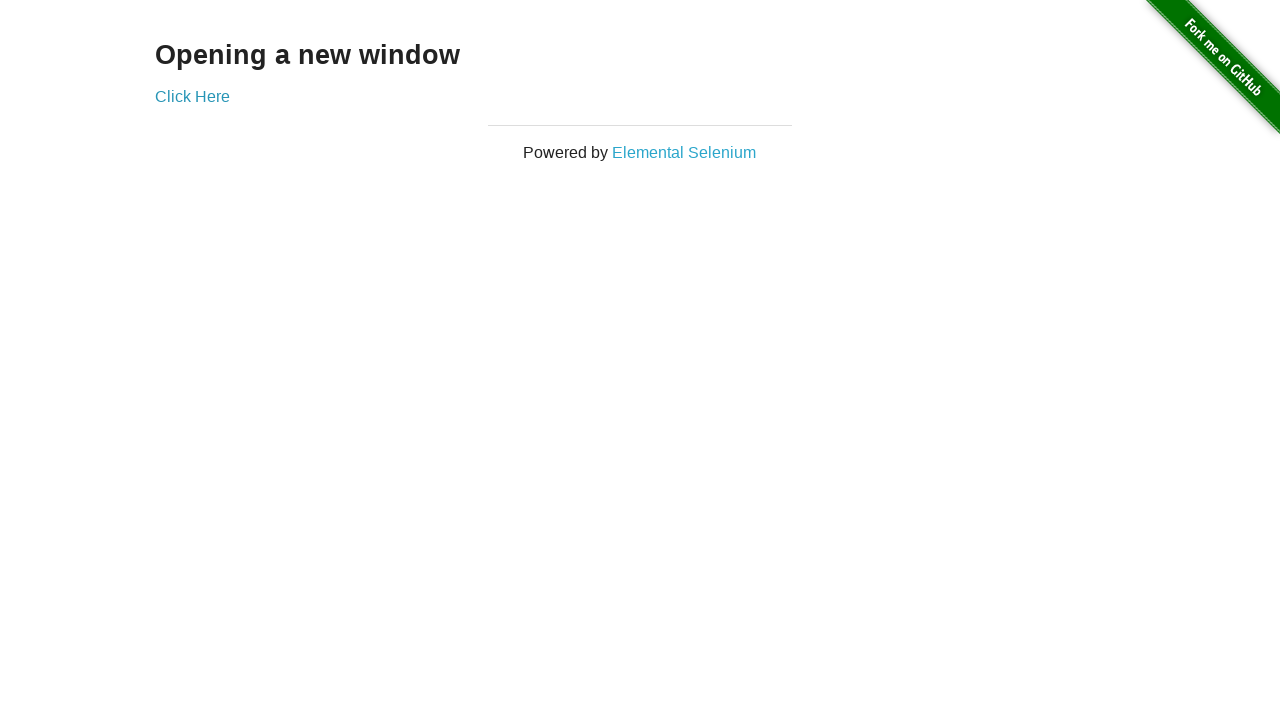

New window finished loading
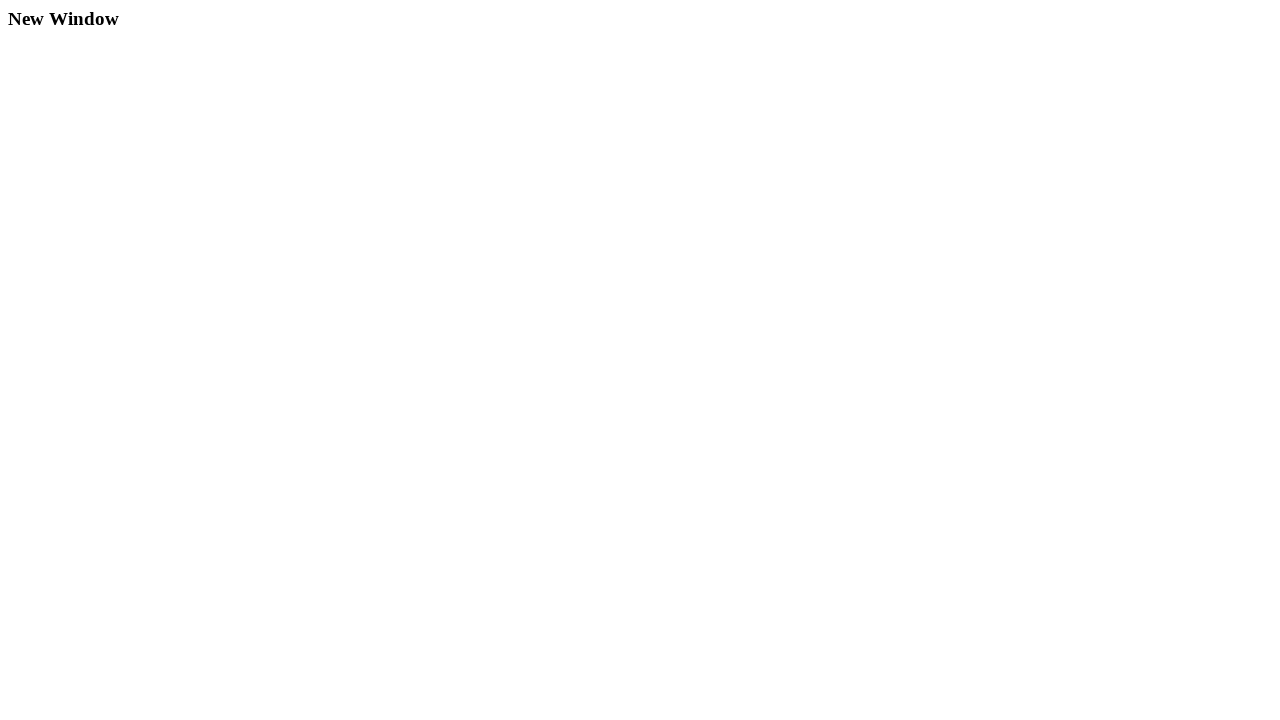

Verified new window contains h3 element
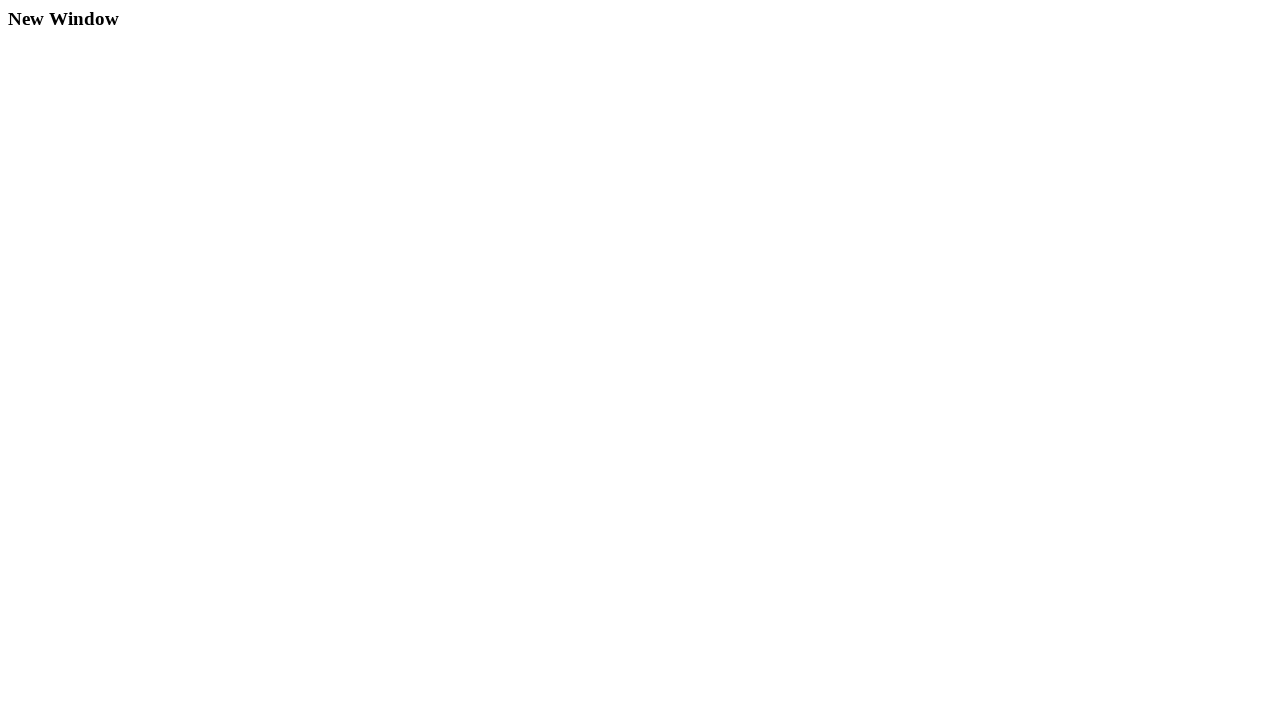

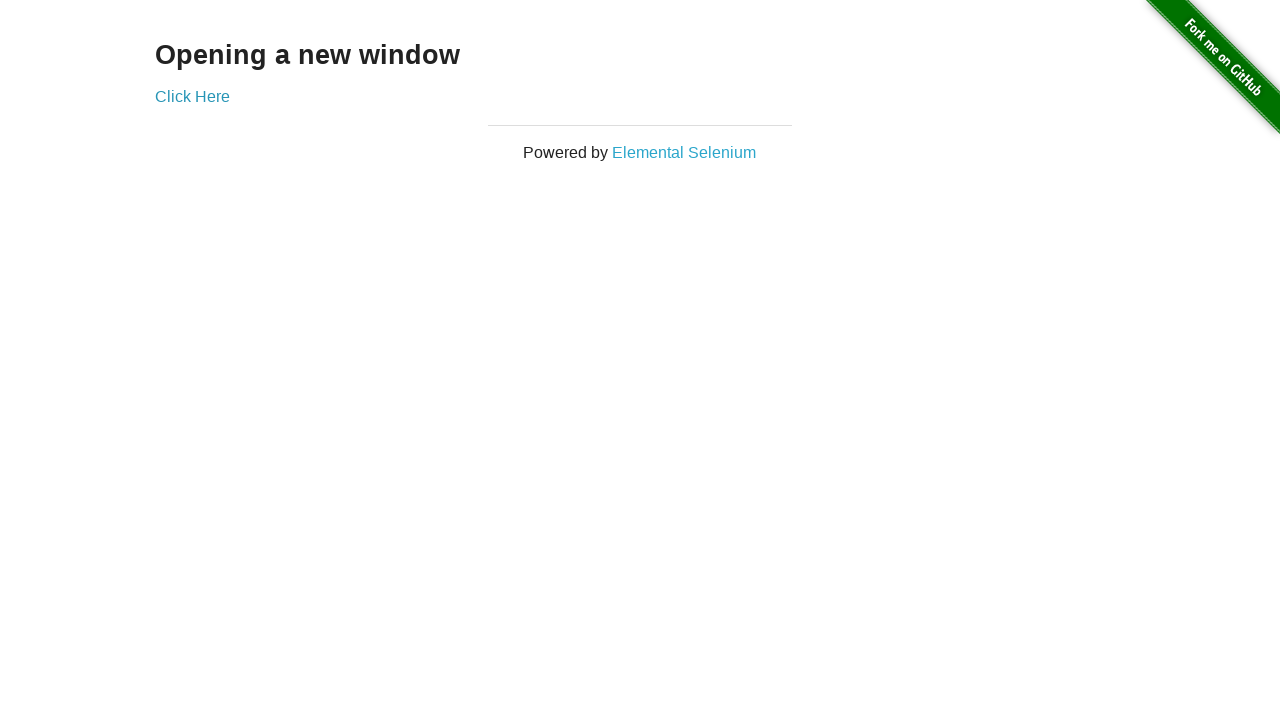